Navigates to a trivia quiz website and clicks the start button to begin the quiz

Starting URL: https://shemsvcollege.github.io/Trivia/

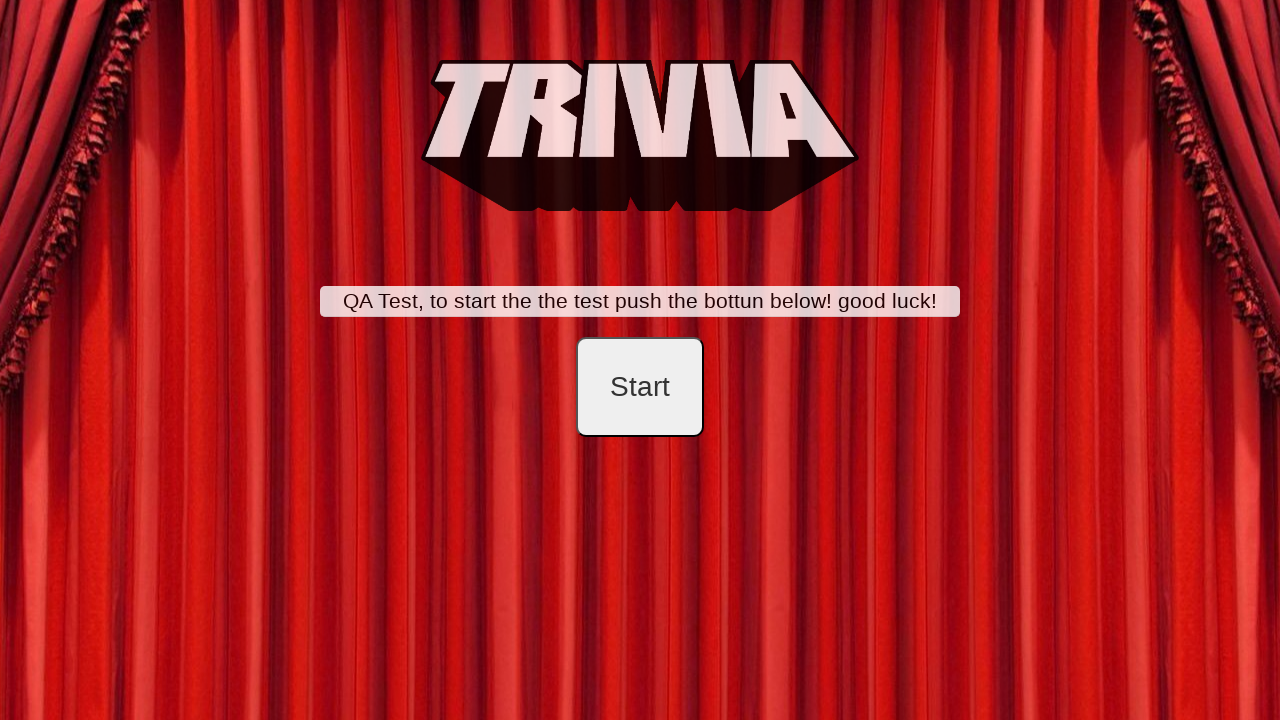

Navigated to trivia quiz website
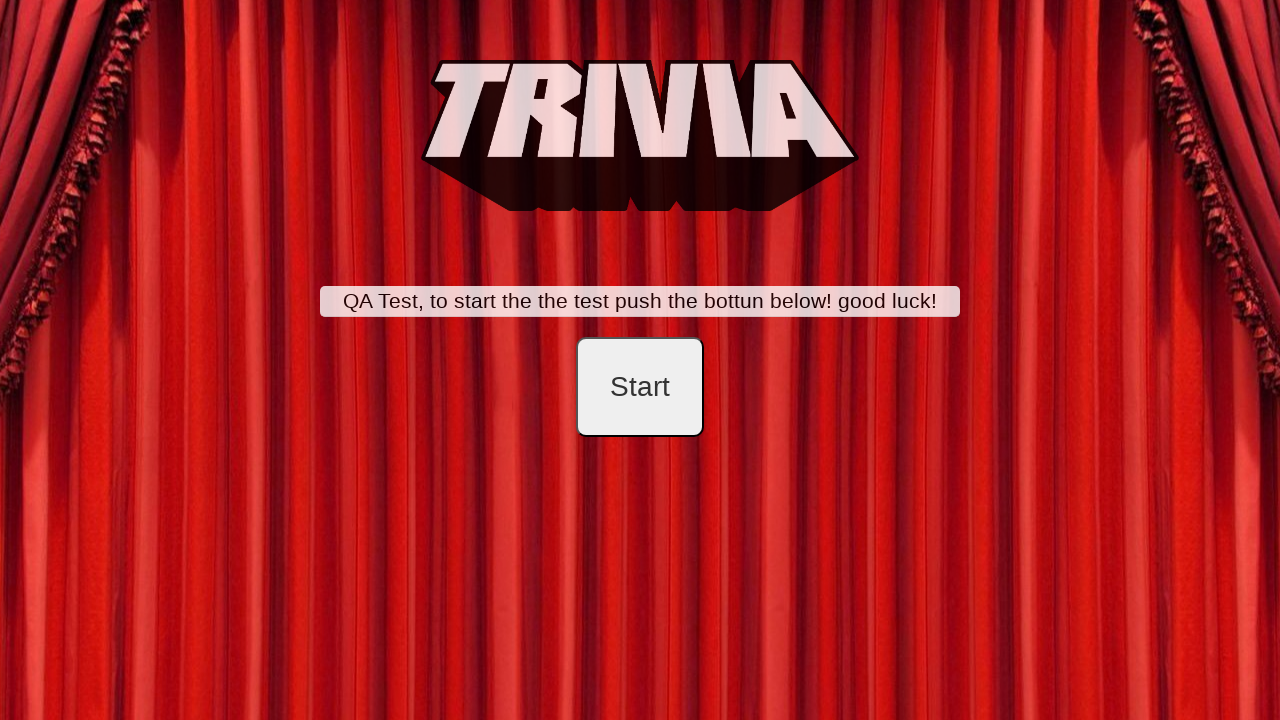

Clicked start button to begin the quiz at (640, 387) on #startB
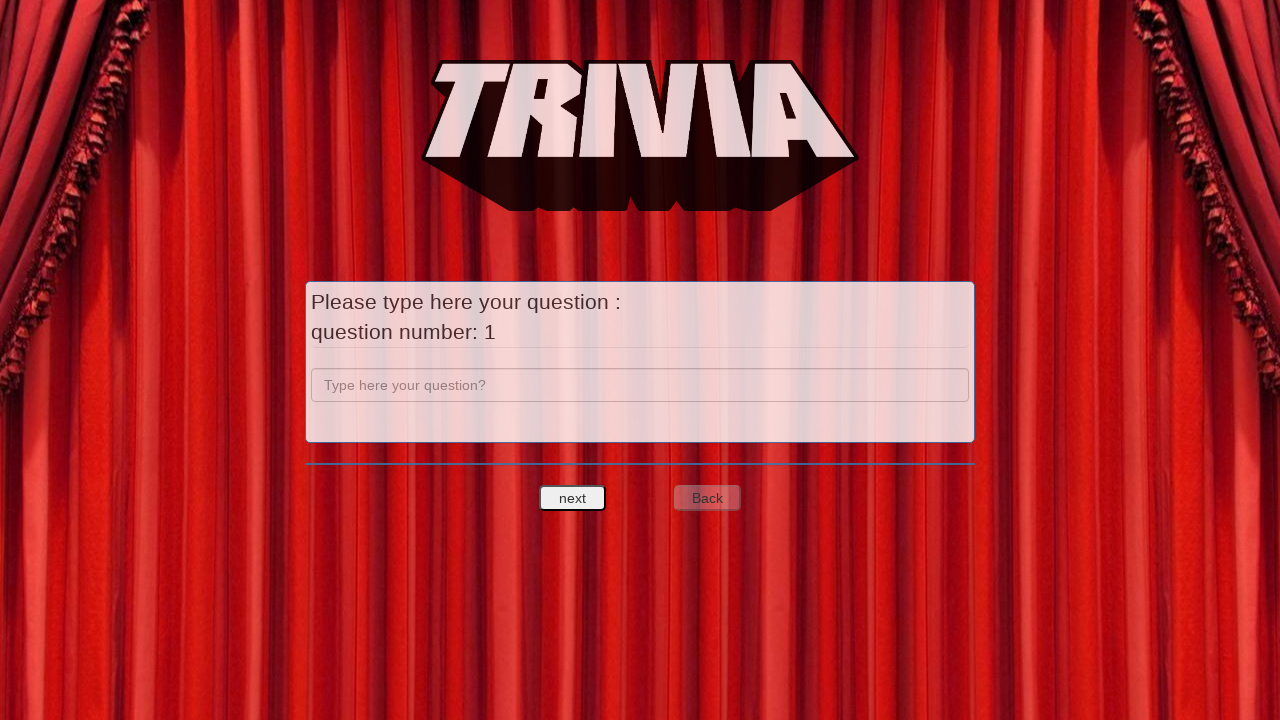

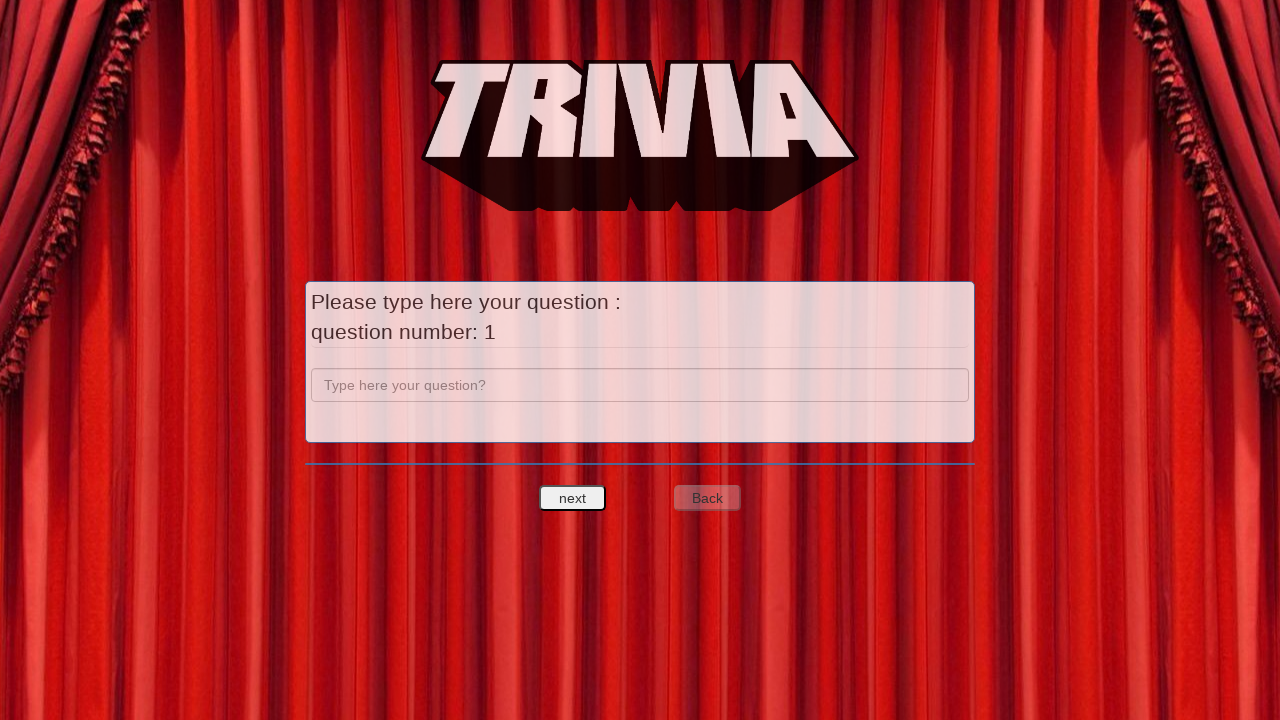